Tests fluent wait functionality by navigating to a dynamic loading example and waiting for elements

Starting URL: https://the-internet.herokuapp.com/dynamic_loading

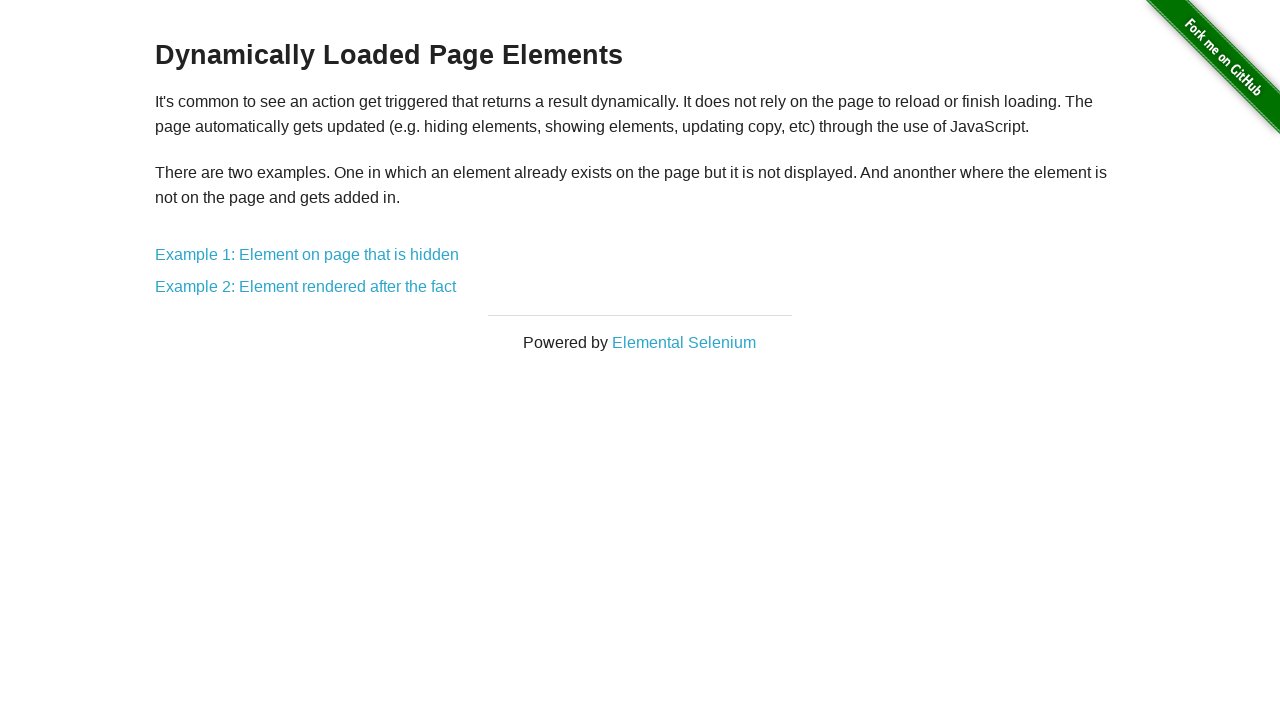

Clicked on Example 1: Element on page that is hidden link at (307, 255) on a:has-text('Example 1: Element on page that is hidden')
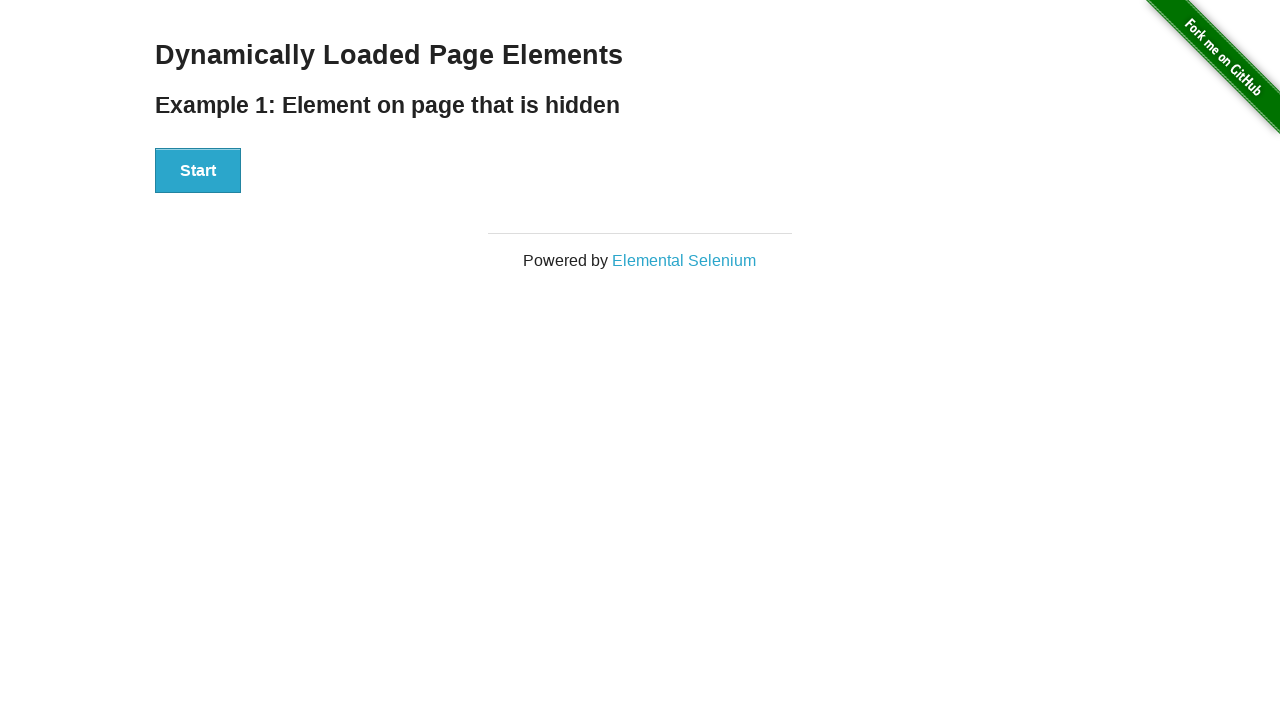

Clicked the Start button to initiate dynamic loading at (198, 171) on button:has-text('Start')
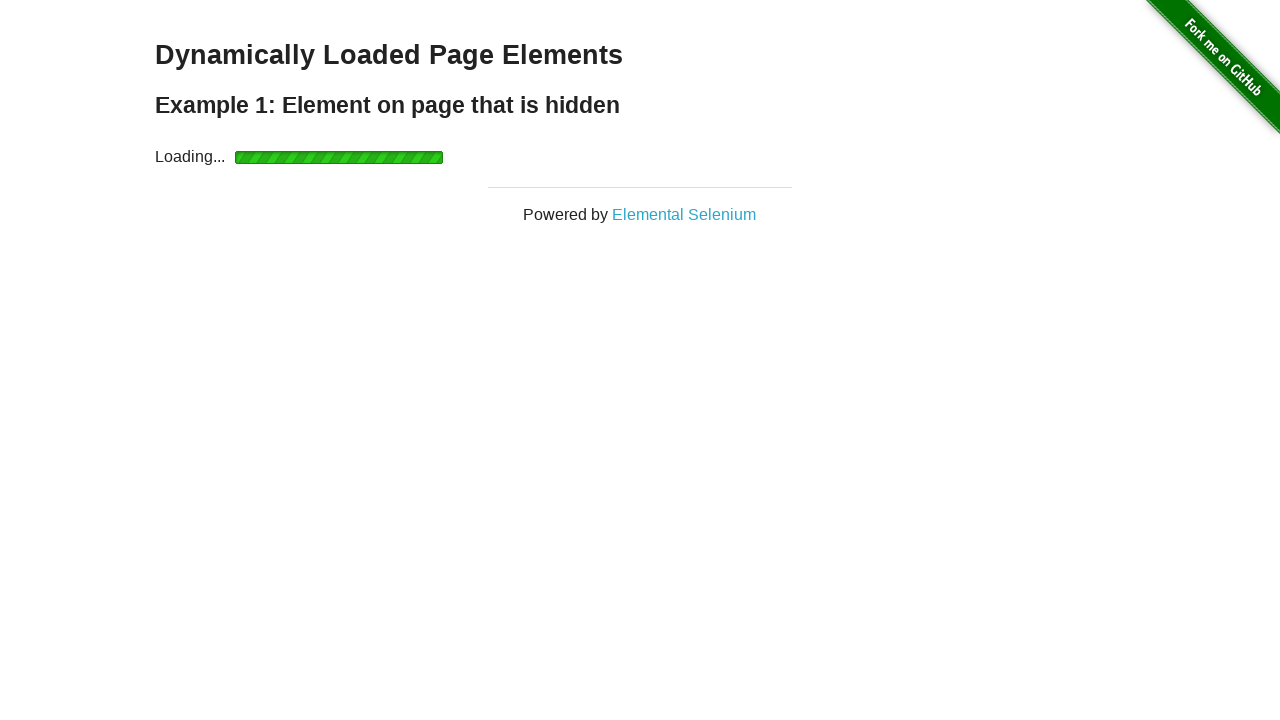

Waited for Hello World text to become visible (fluent wait successful)
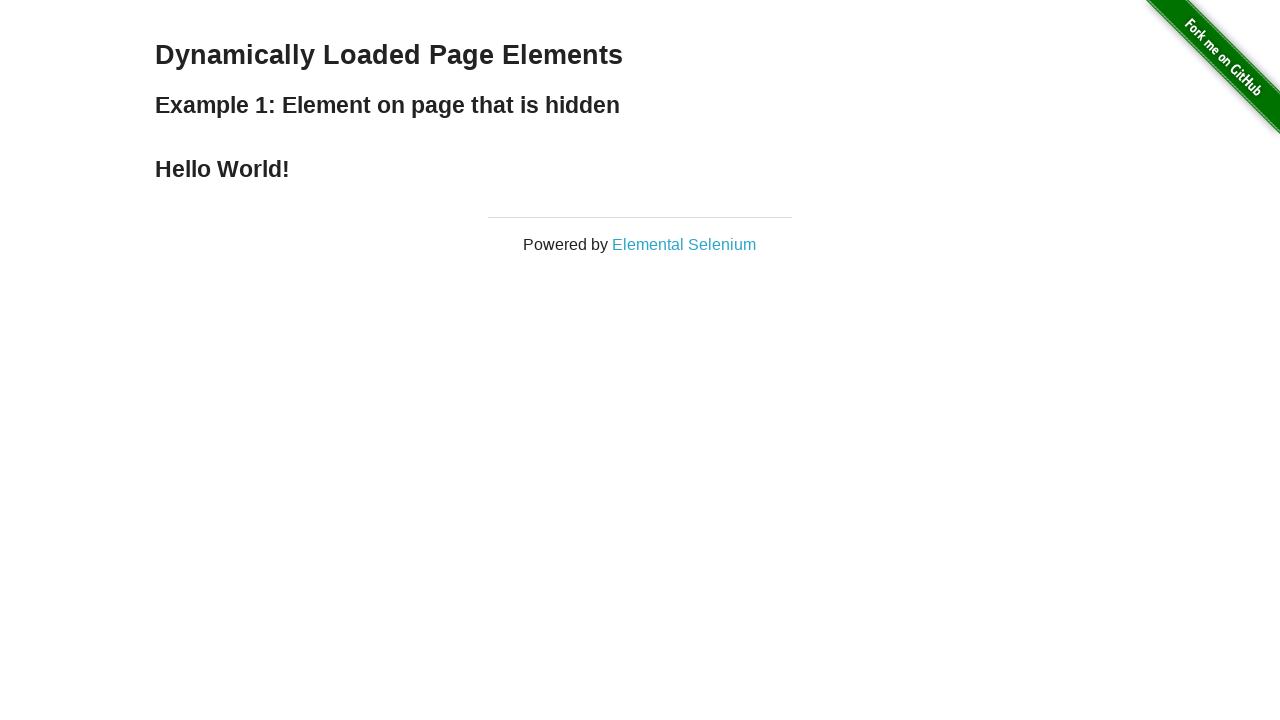

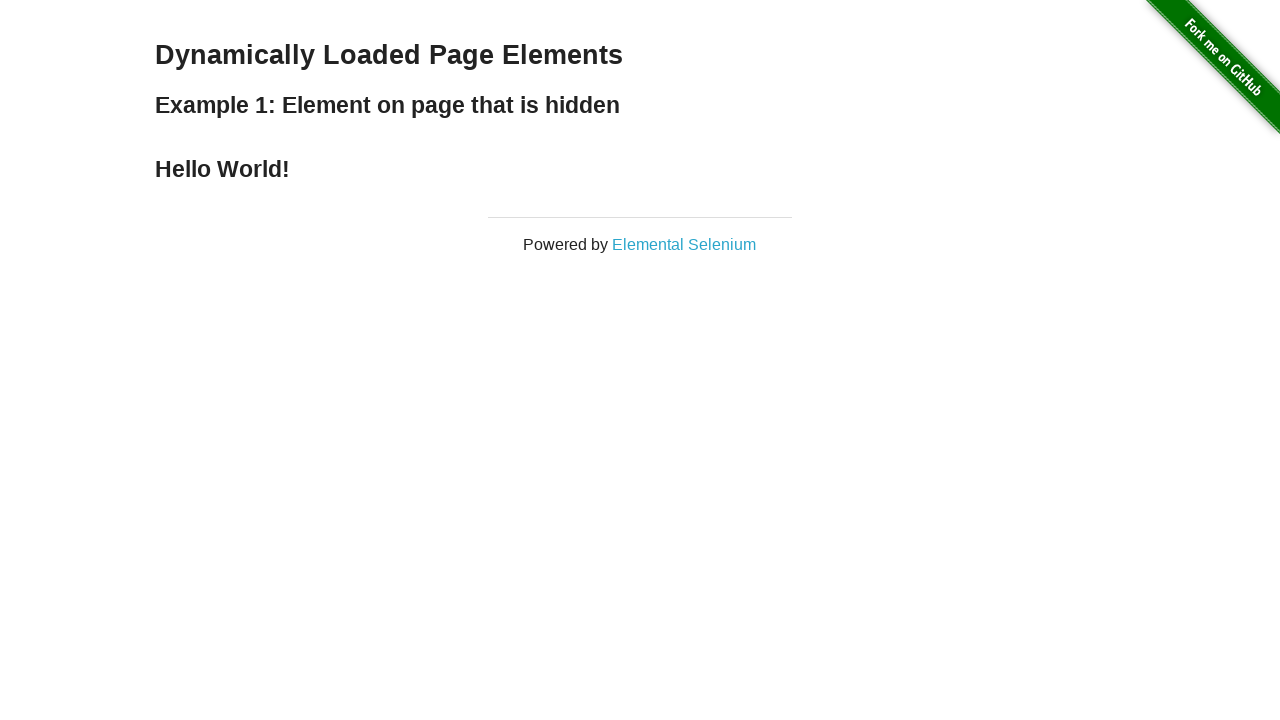